Automates interaction with the SUTOM word game by reading the game board to get word length and clicking letter buttons on the virtual keyboard to input guesses.

Starting URL: https://sutom.nocle.fr/

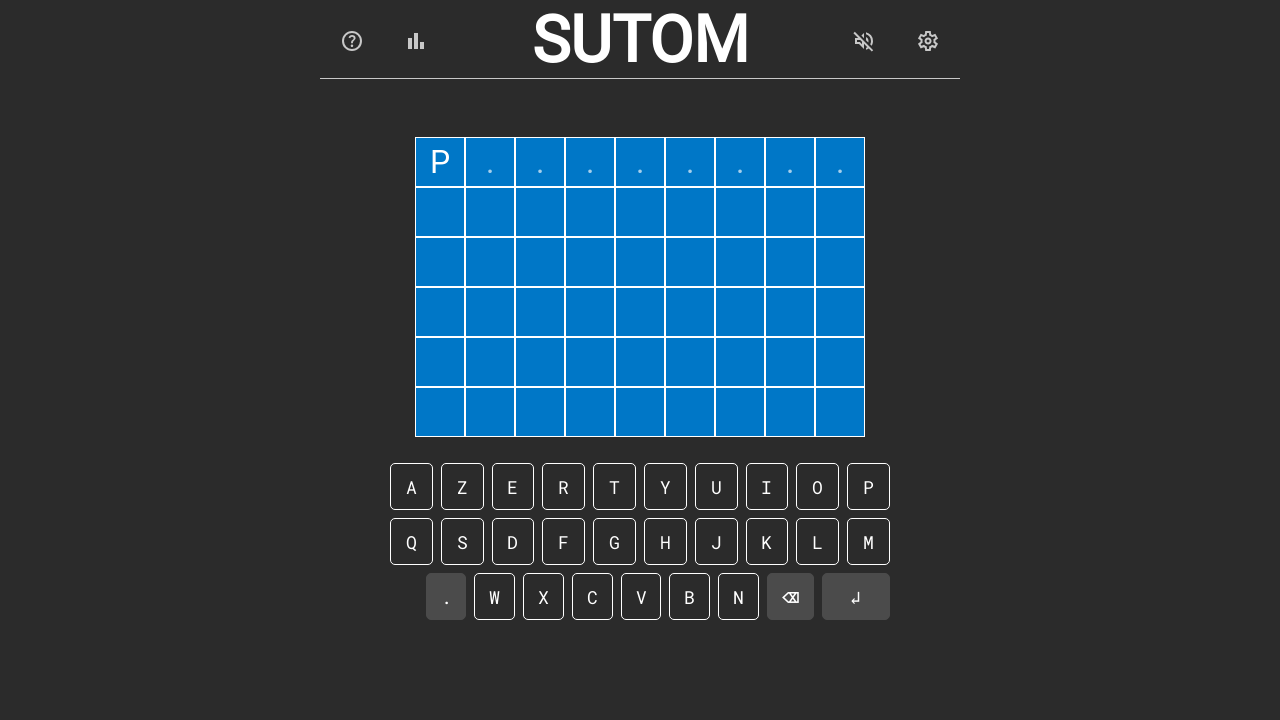

Game board loaded - table rows are visible
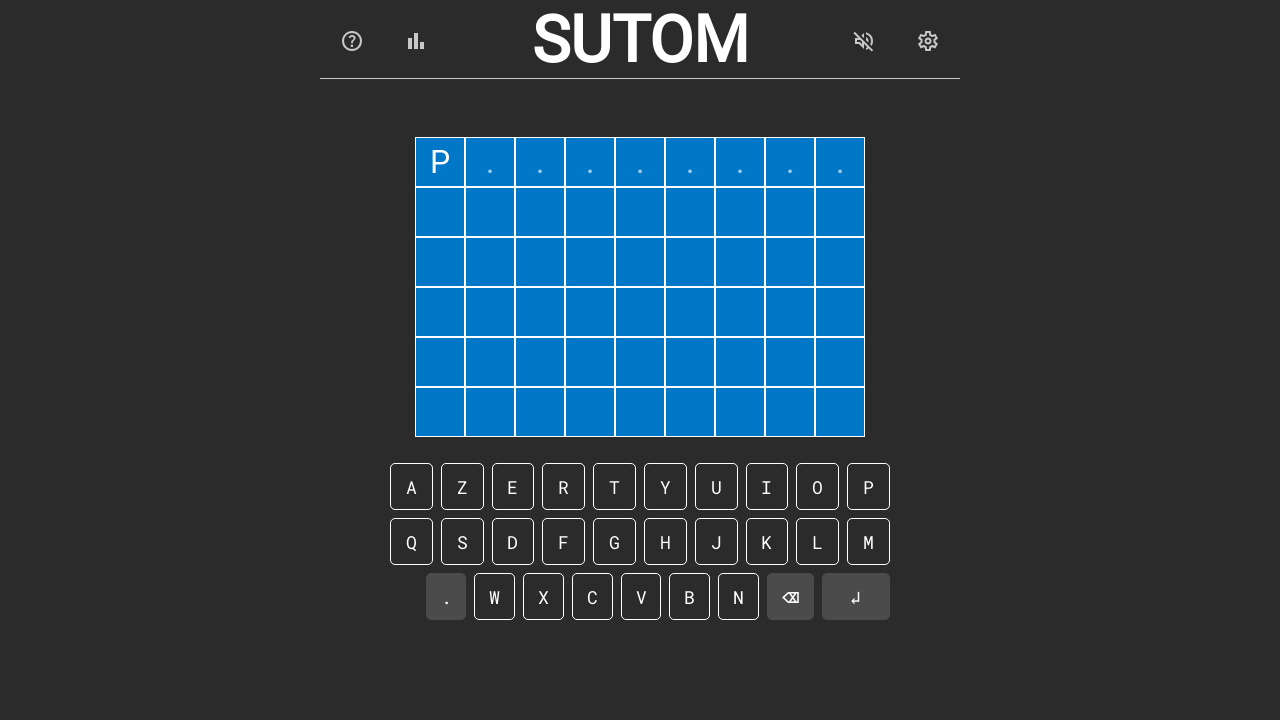

Located first row of game board to determine word length
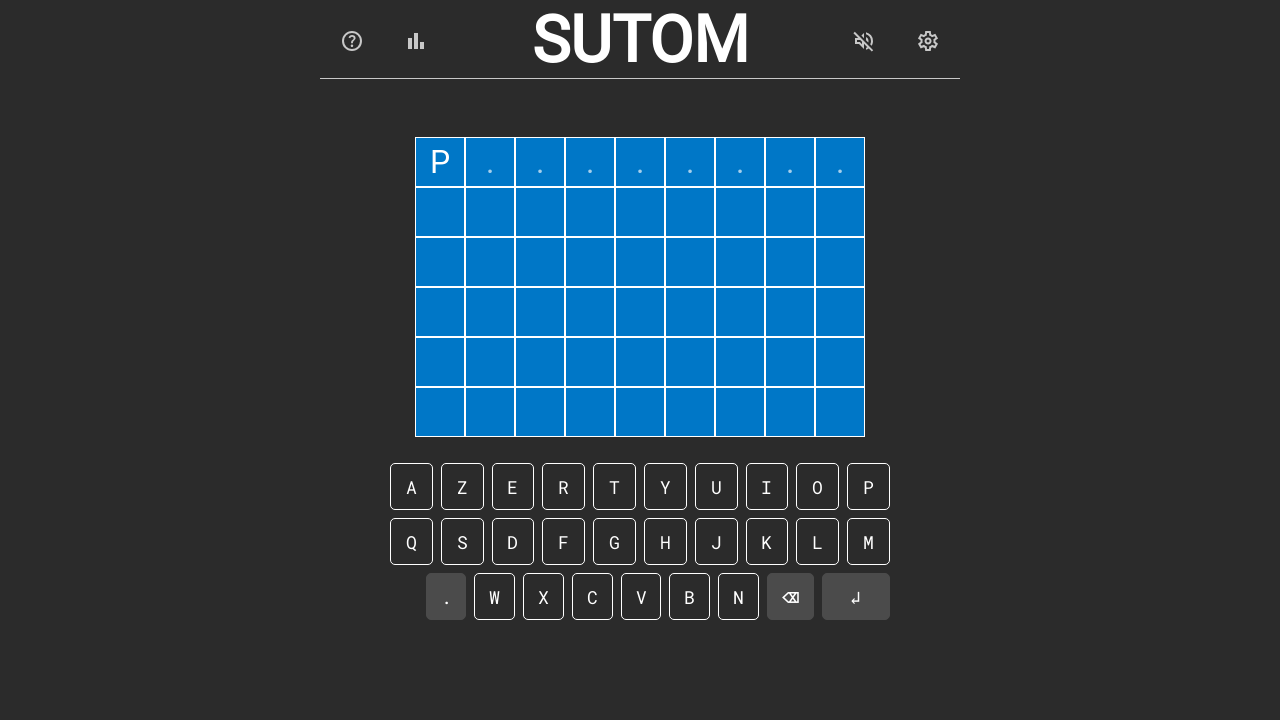

First row element is ready
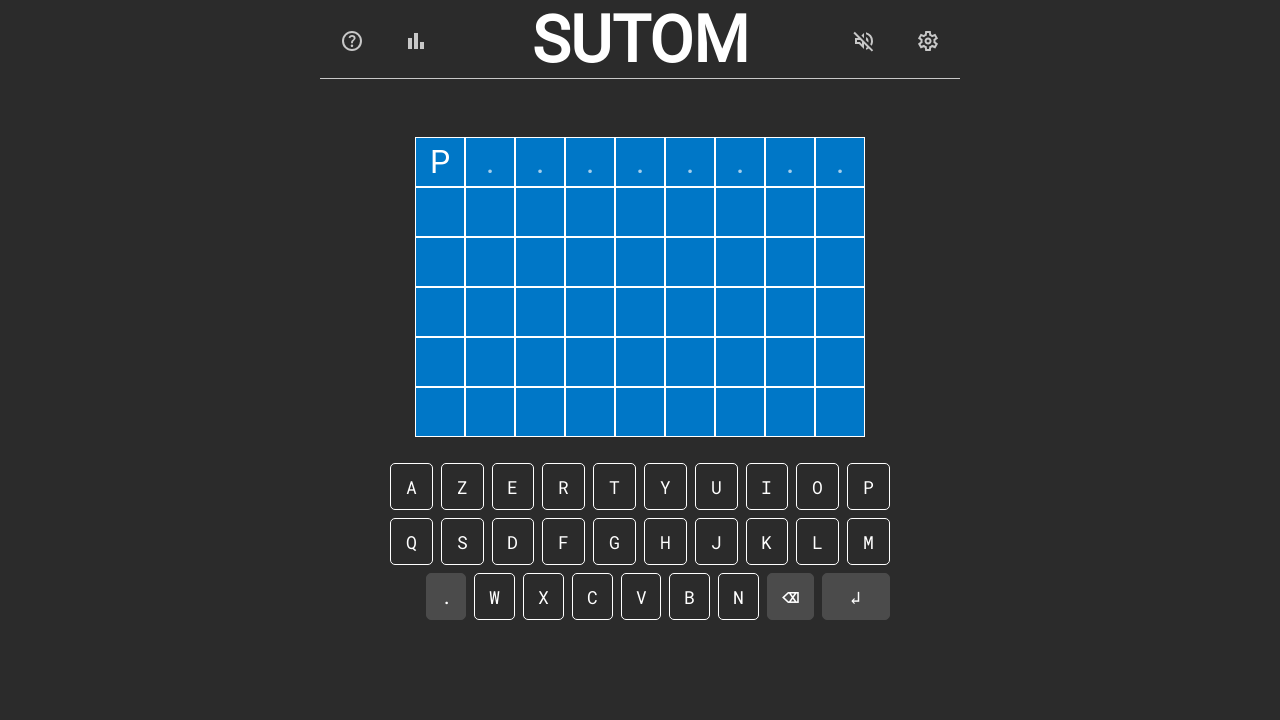

Clicked letter 'B' on the virtual keyboard at (690, 596) on div[data-lettre='B']
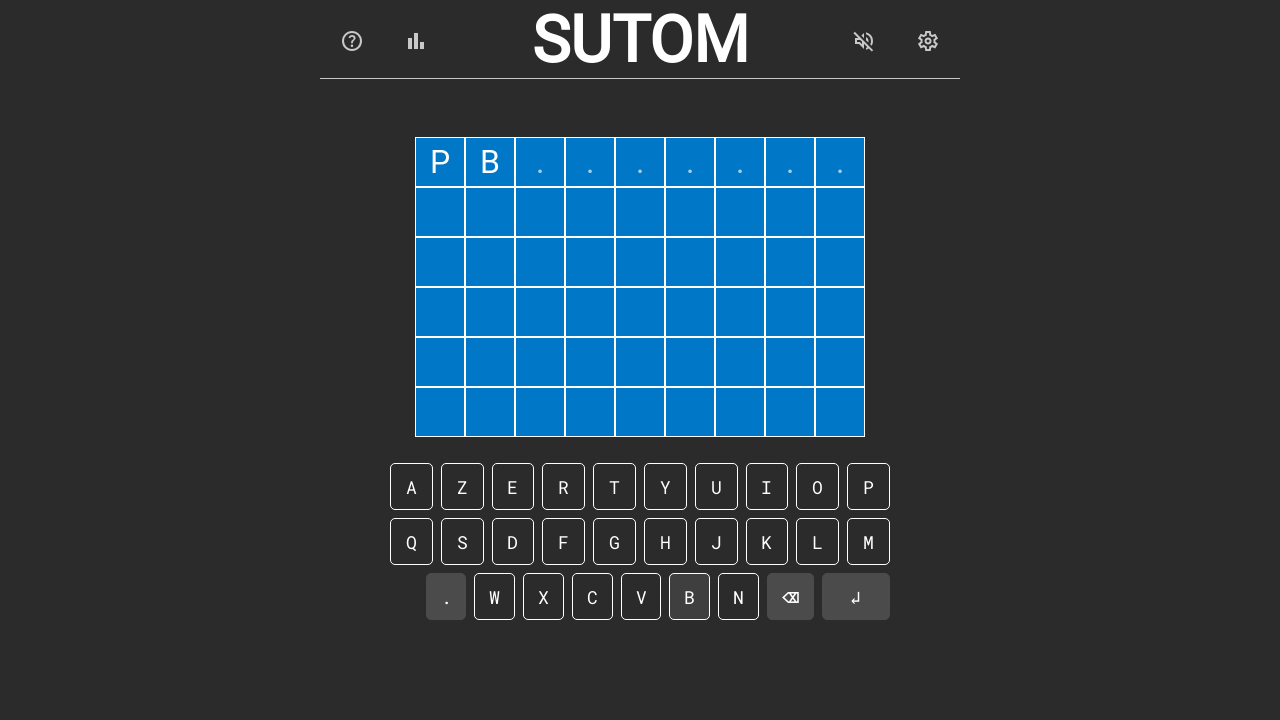

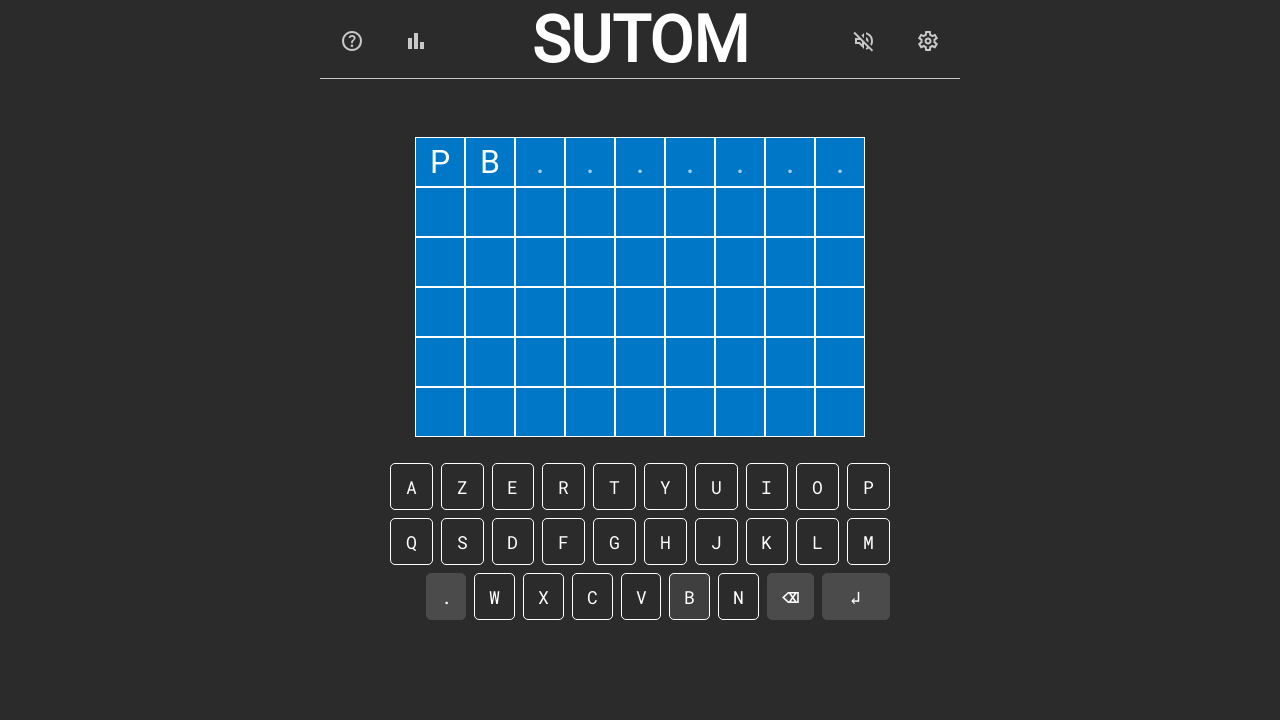